Simple test that navigates to qasyst.com and retrieves the page title to verify the page loads correctly

Starting URL: https://qasyst.com

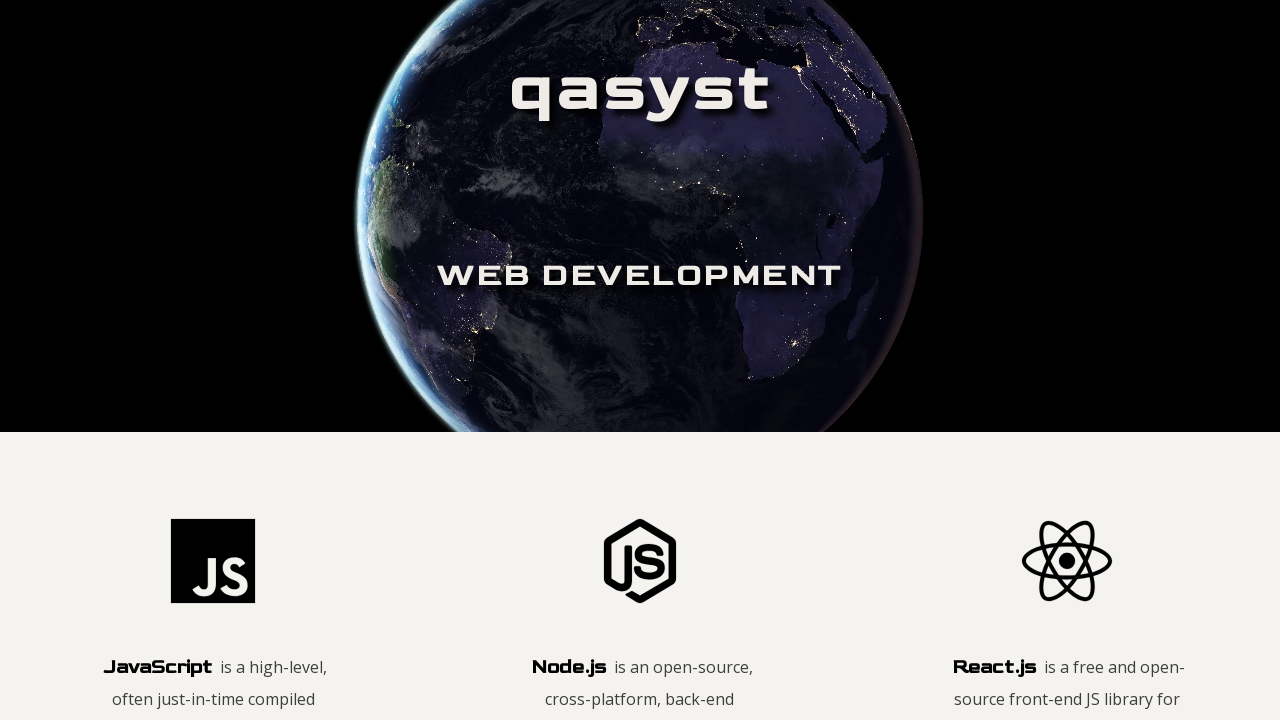

Waited for page to reach domcontentloaded state
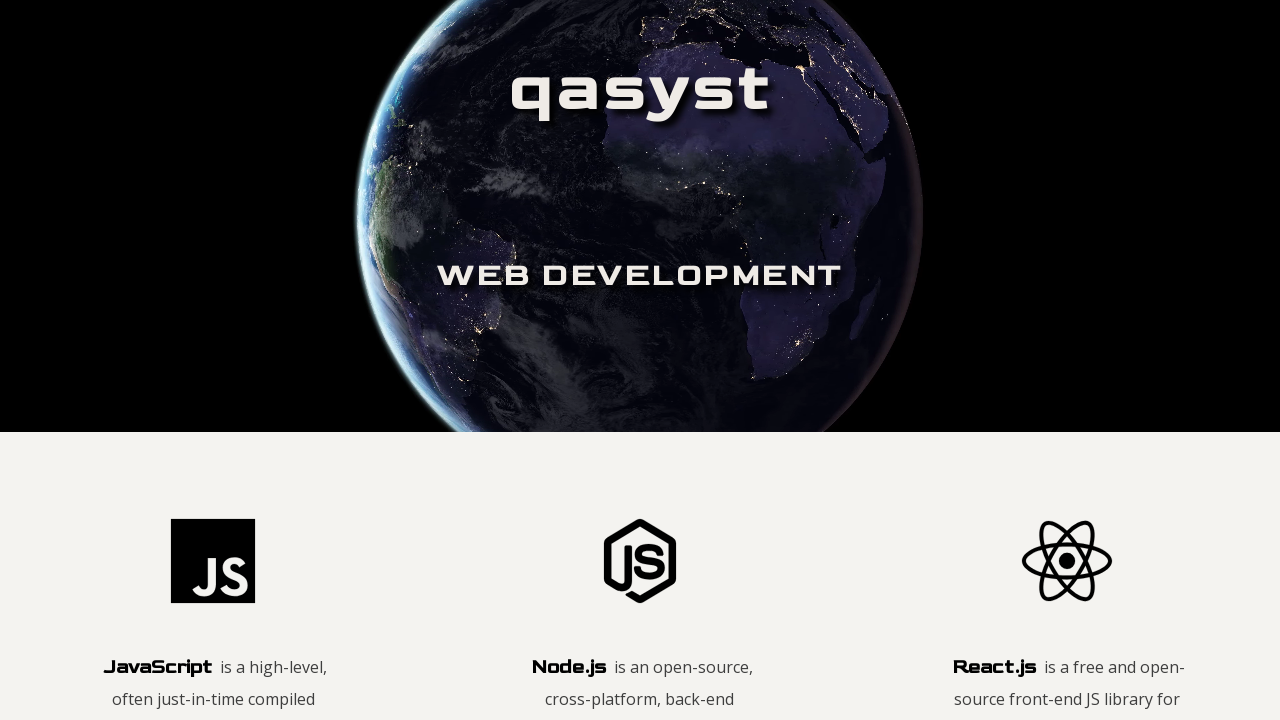

Retrieved page title: demo static page
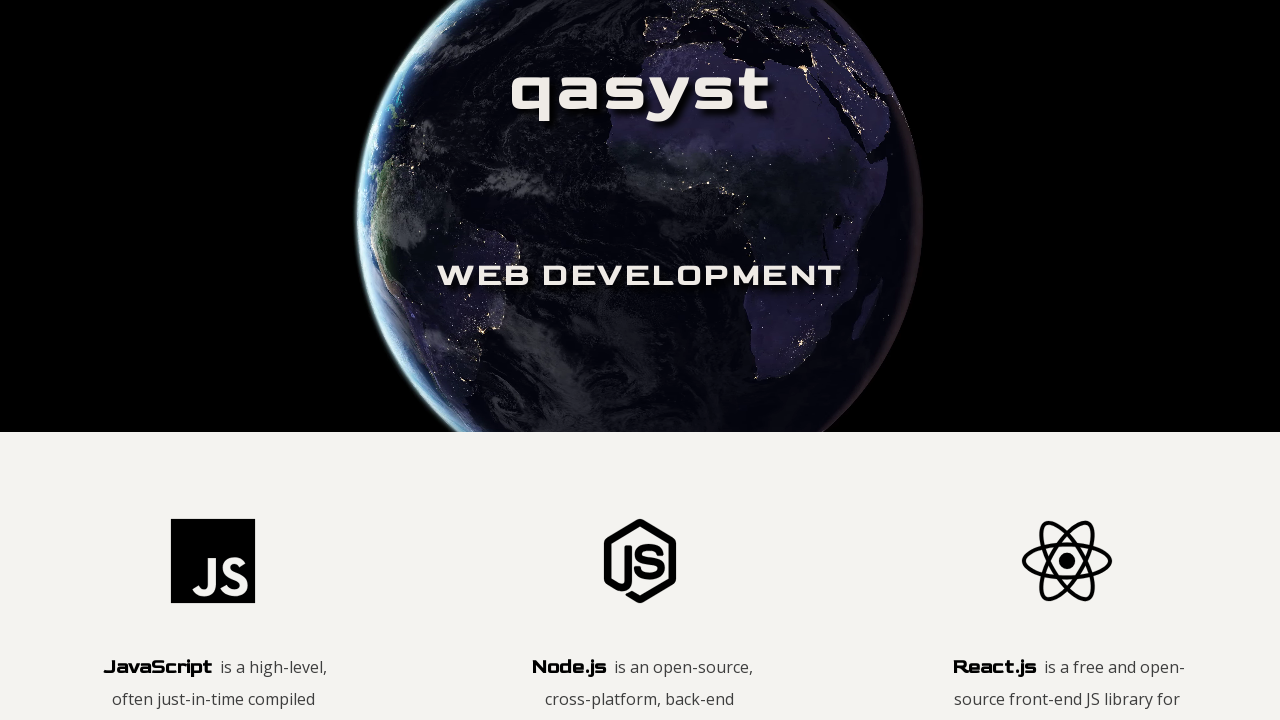

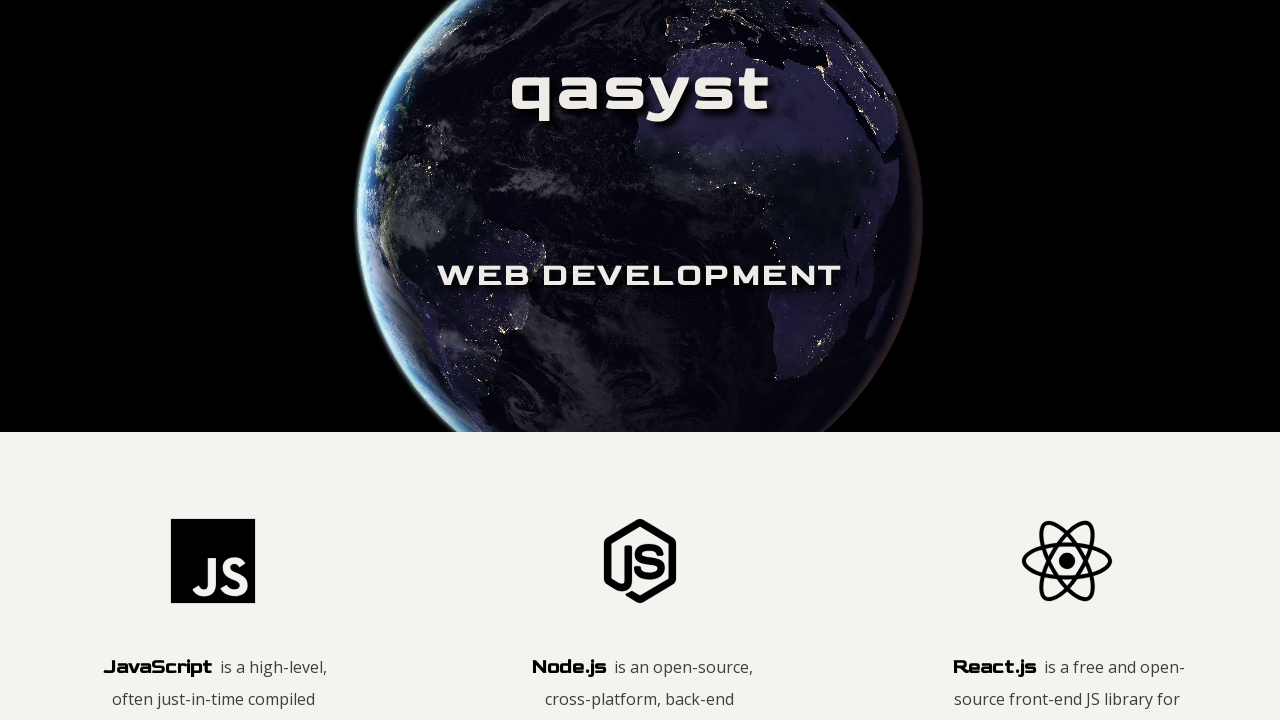